Mocks the fruit API endpoint to return custom data and verifies that the mocked fruit "Strawberry" is displayed on the page

Starting URL: https://demo.playwright.dev/api-mocking

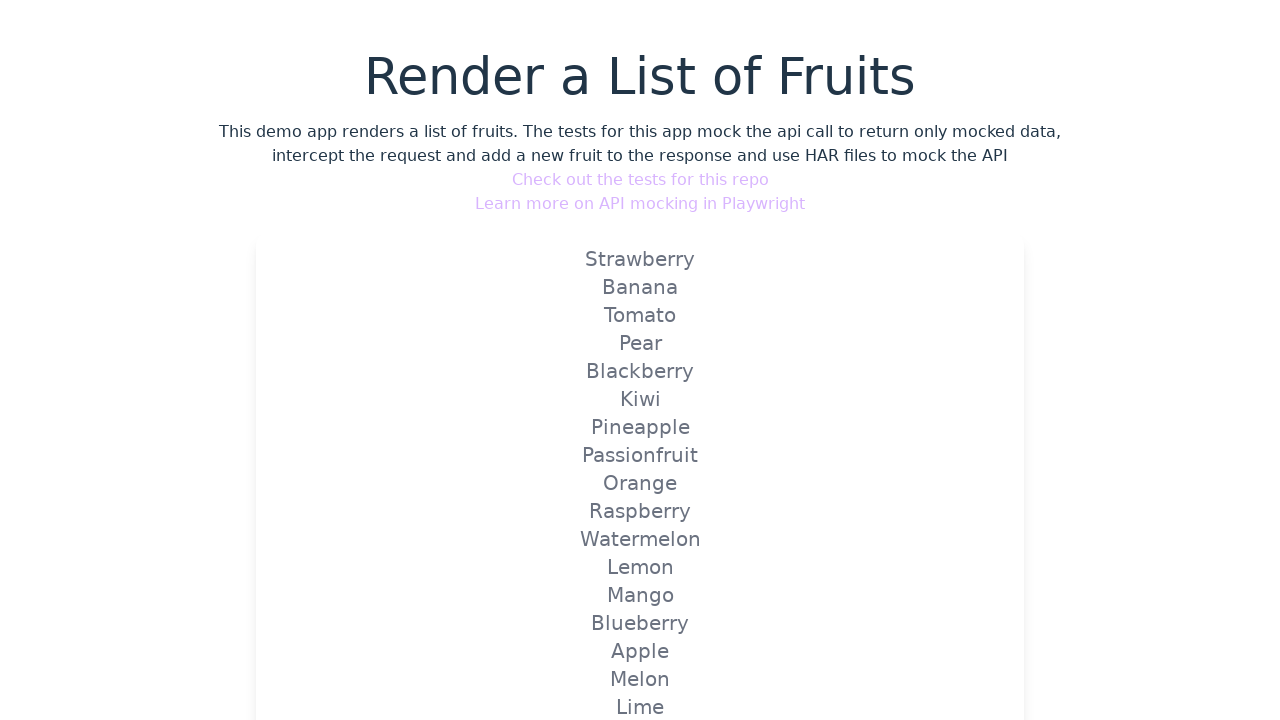

Set up route to mock the fruit API endpoint with Strawberry data
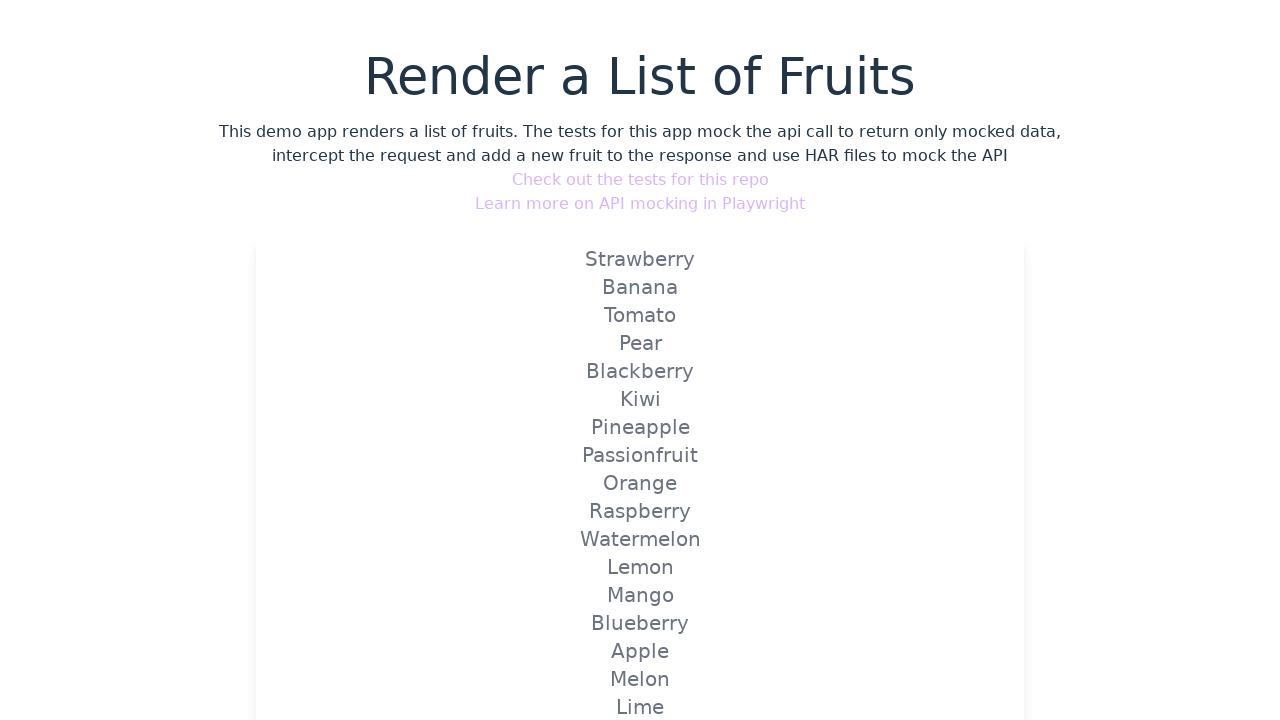

Reloaded the page to trigger the mocked fruit API route
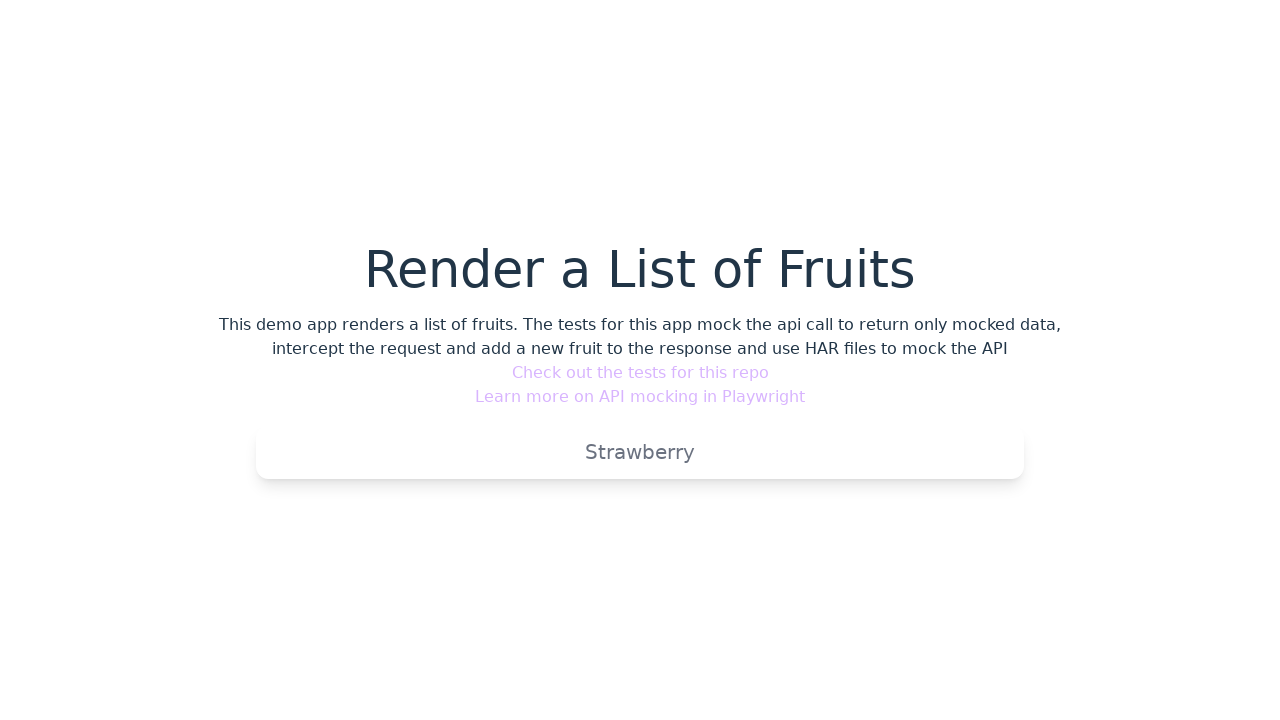

Verified that mocked fruit 'Strawberry' is displayed on the page
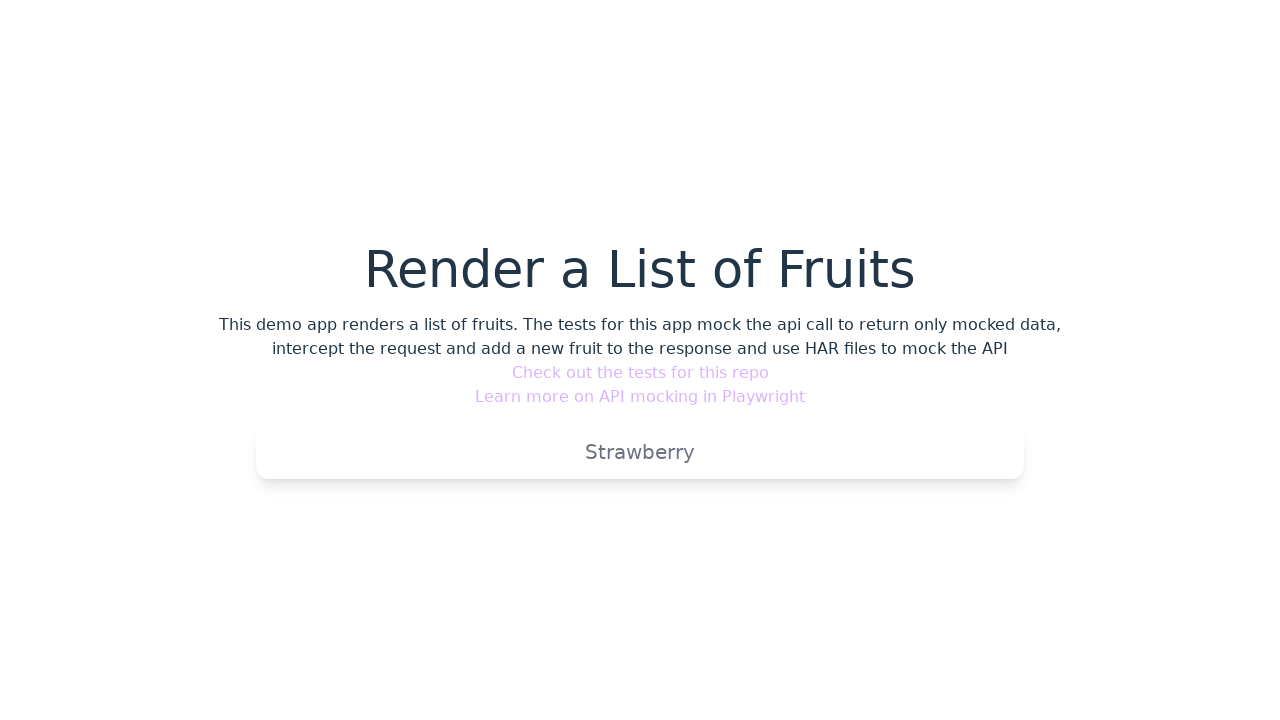

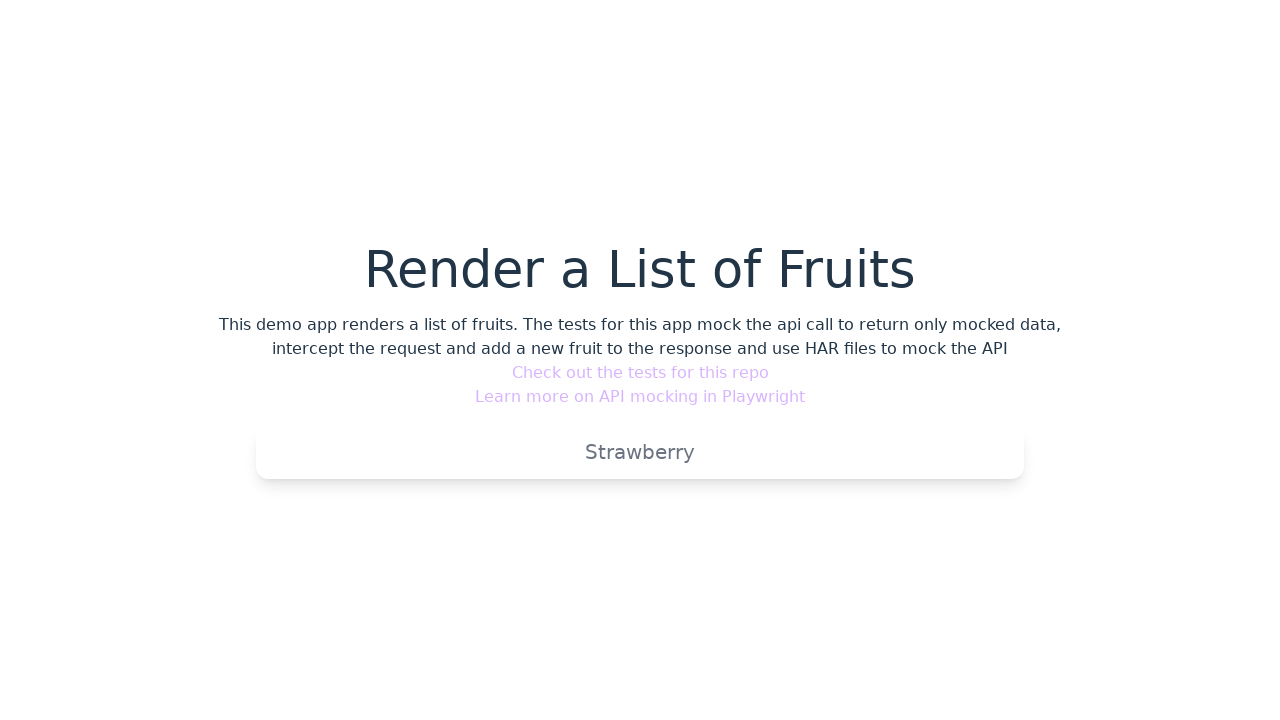